Tests Gmail login page by filling the email/identifier field using different locator strategies including ID and XPath

Starting URL: http://gmail.com

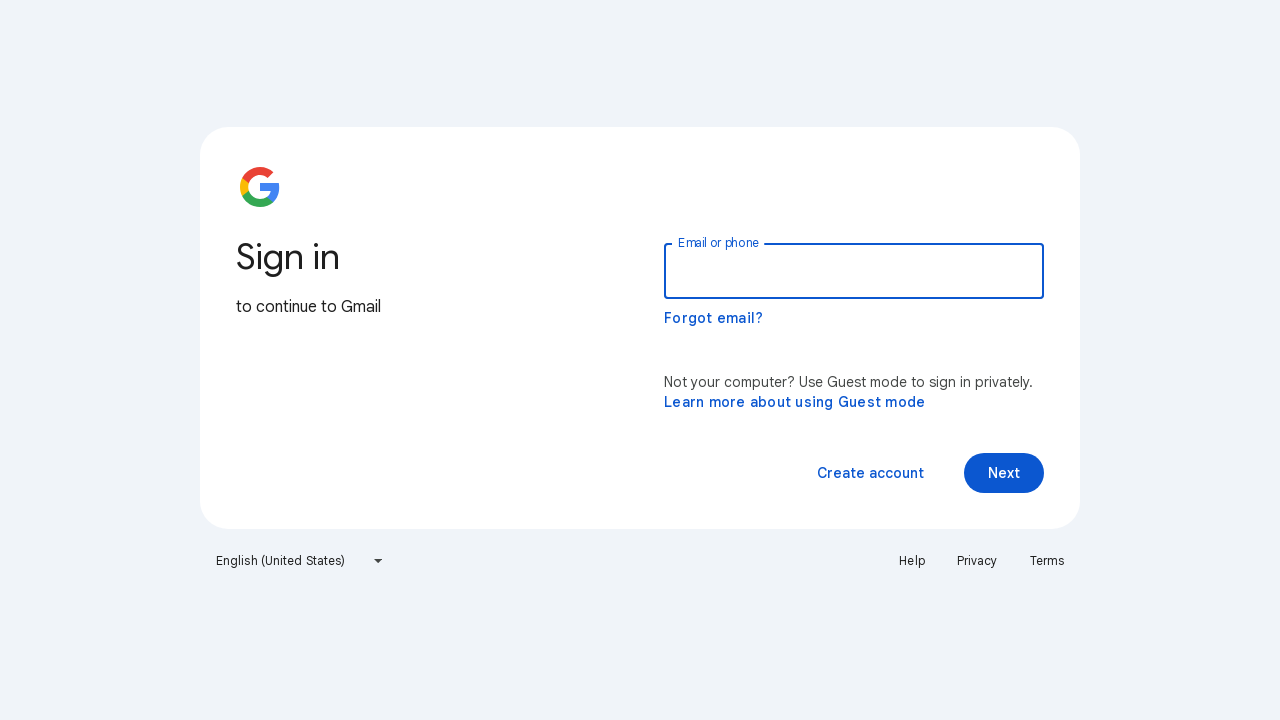

Filled identifier field with 'RBG technologies' using ID selector on #identifierId
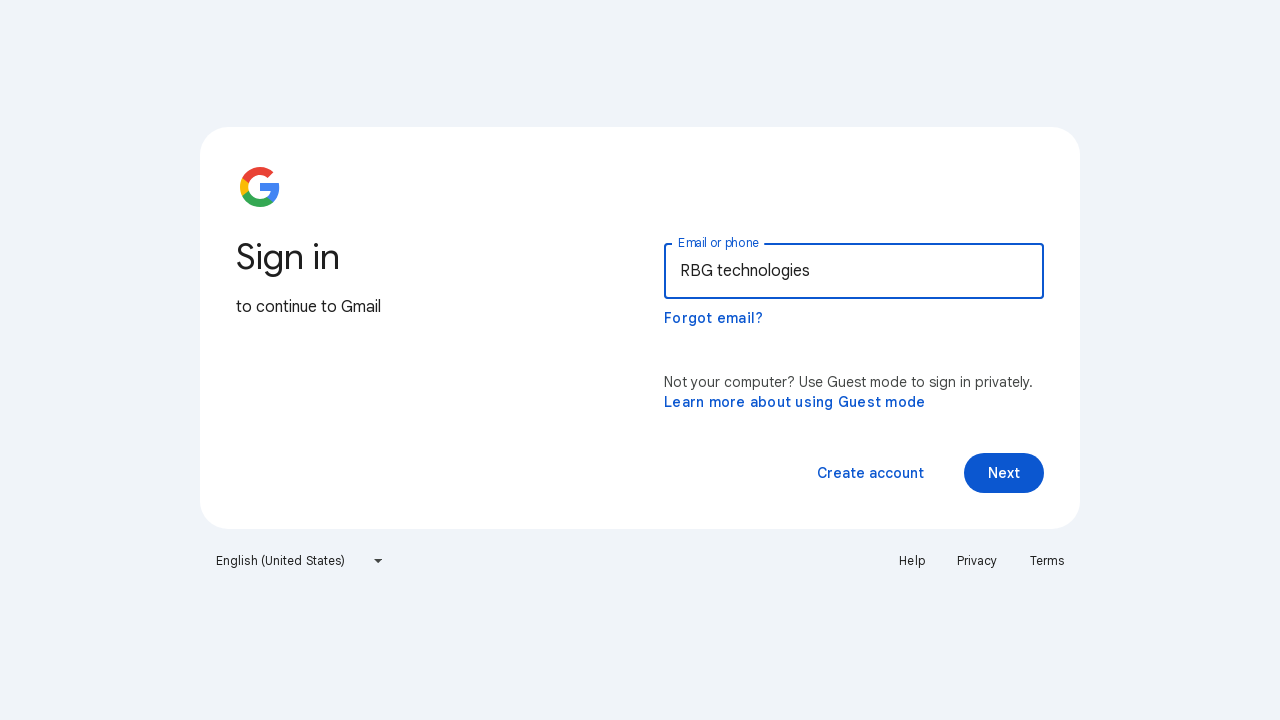

Filled identifier field with 'RBG technologies2' using element + ID selector on input#identifierId
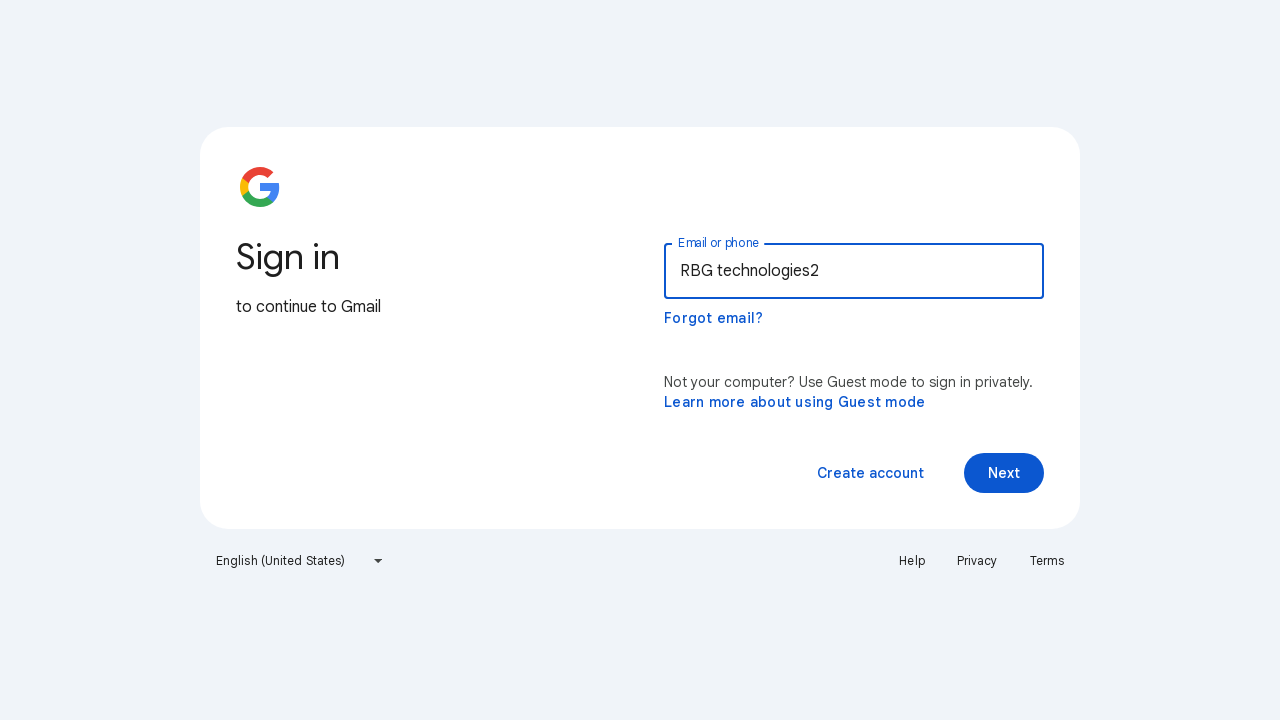

Filled identifier field with 'RBG technologies3' using XPath with ID attribute on //input[@id='identifierId']
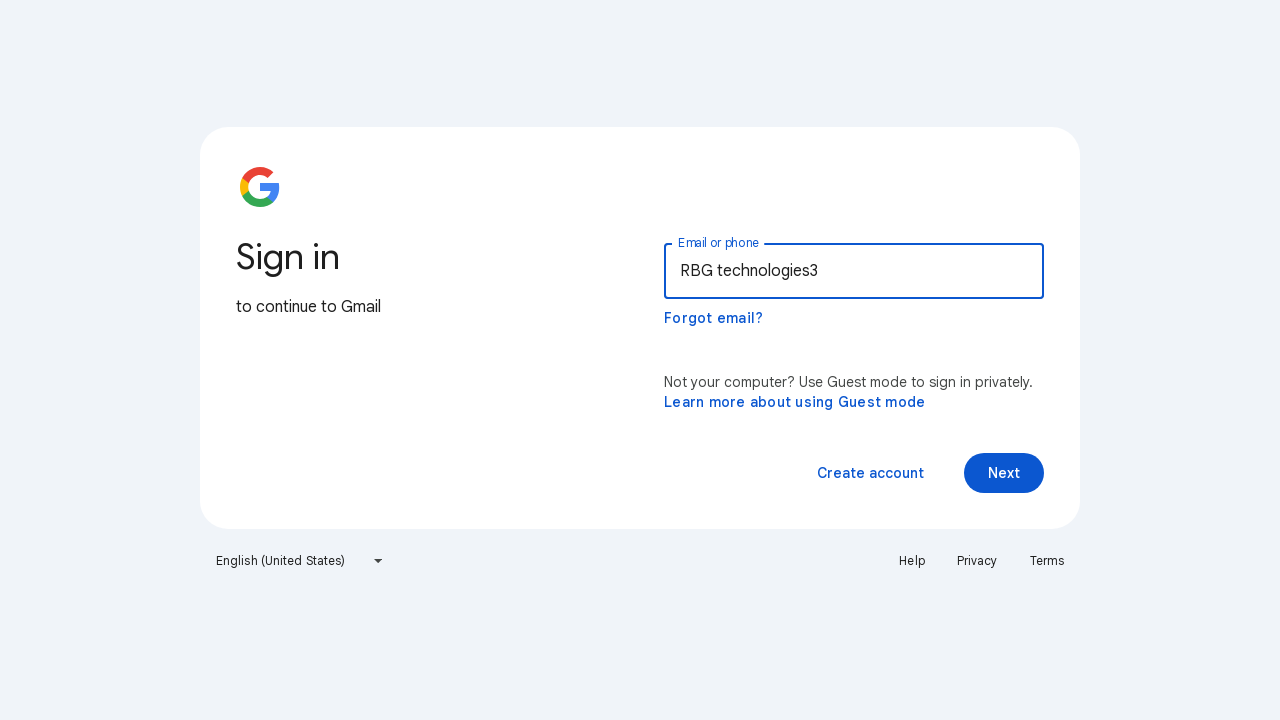

Filled identifier field with 'RBG technologies4' using XPath with multiple attributes on //input[@id='identifierId' and @name='identifier']
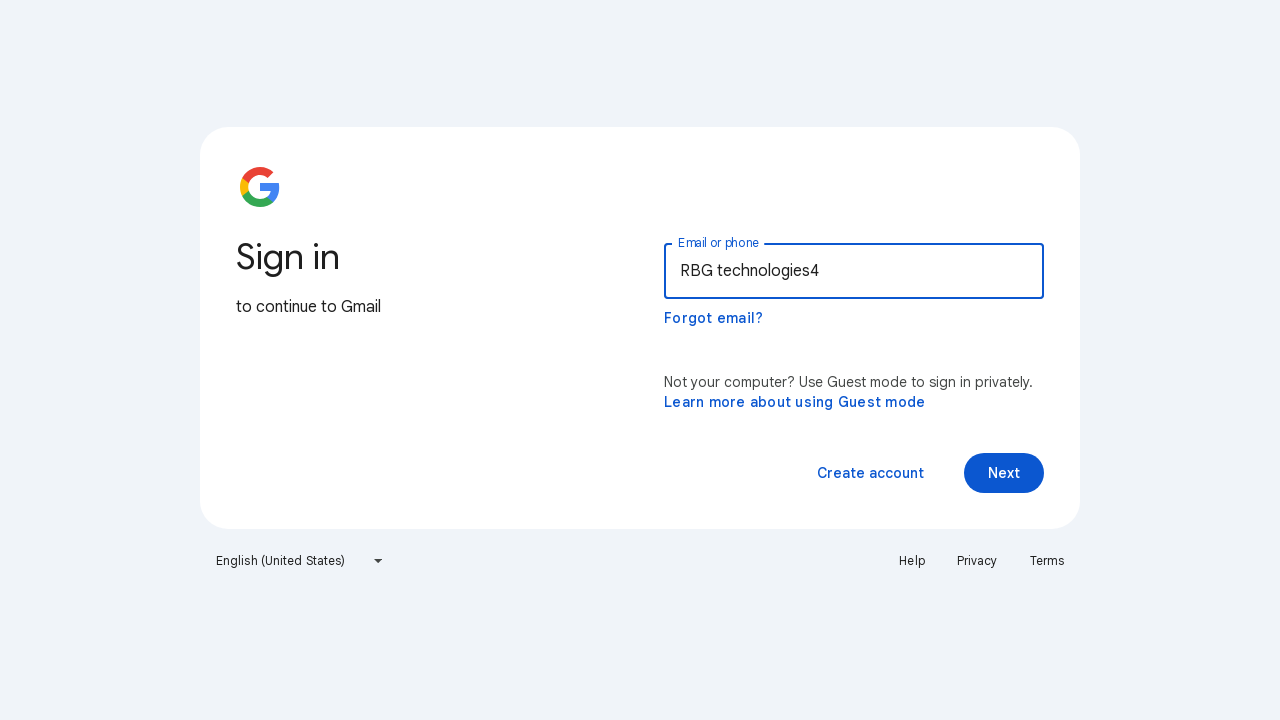

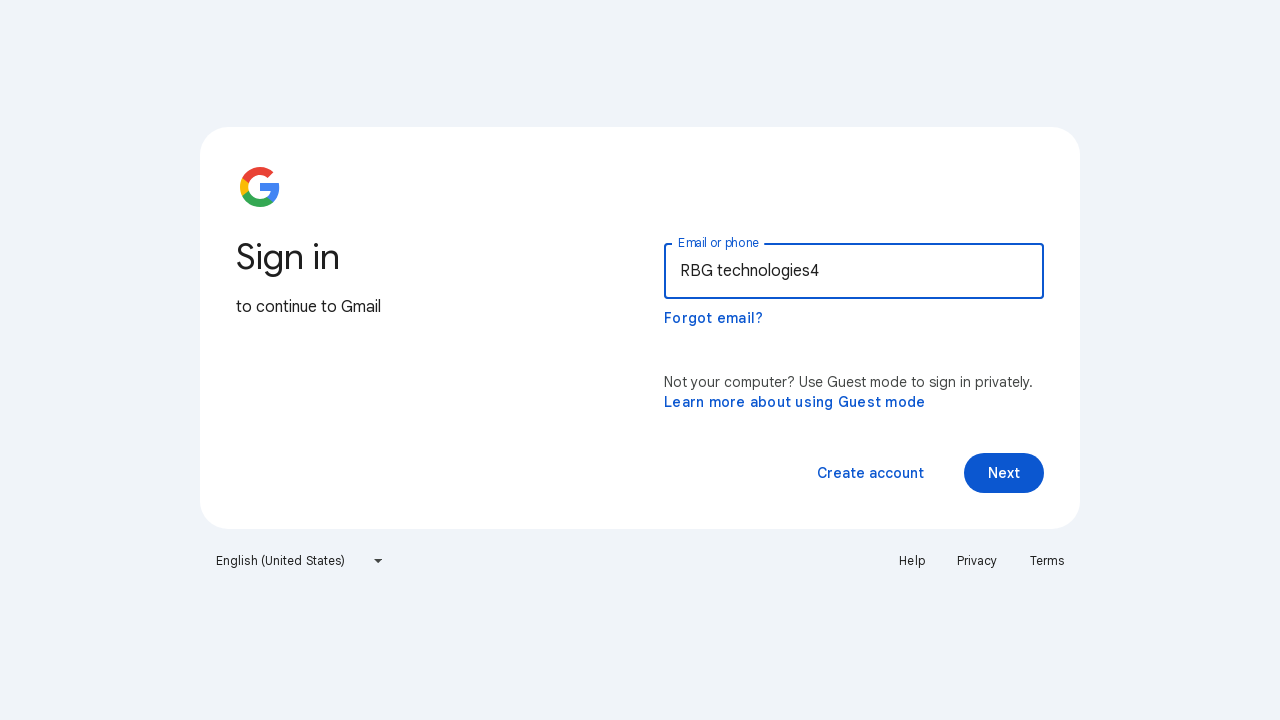